Tests that after adding a product to cart, the product price is displayed correctly in the cart page

Starting URL: https://www.demoblaze.com/index.html

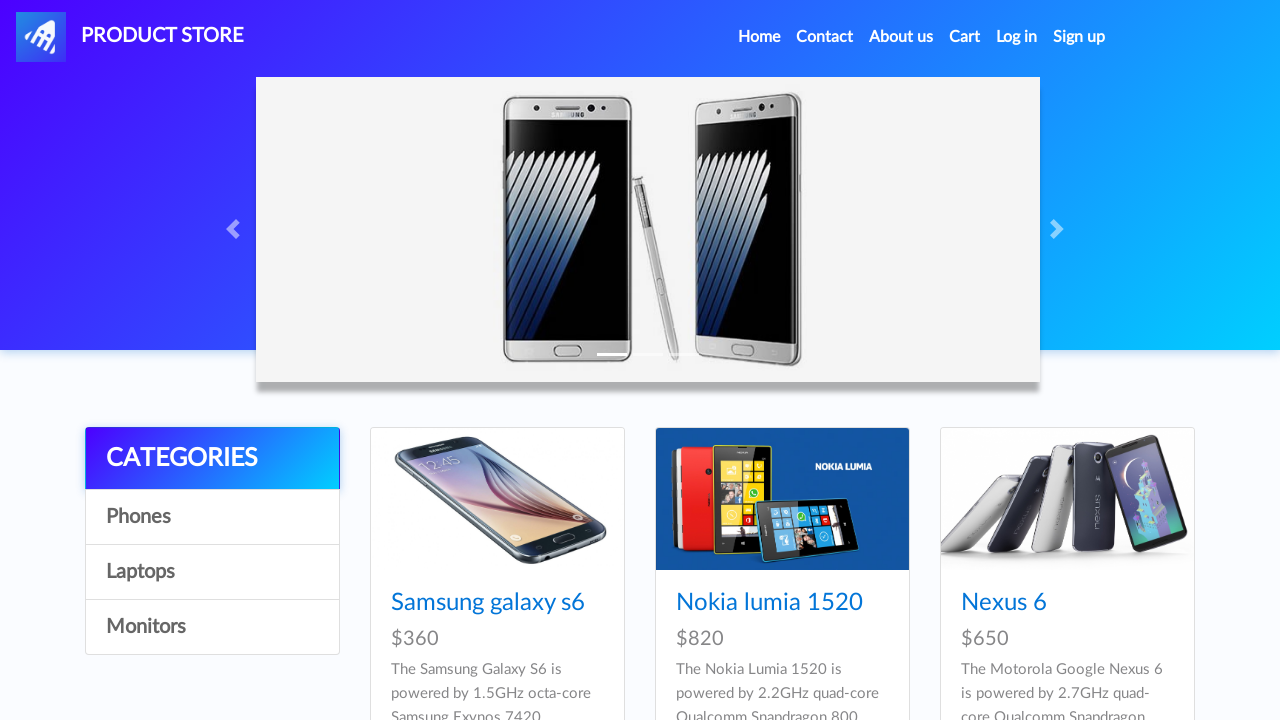

Clicked on Samsung galaxy s6 product link at (488, 603) on a:has-text('Samsung galaxy s6')
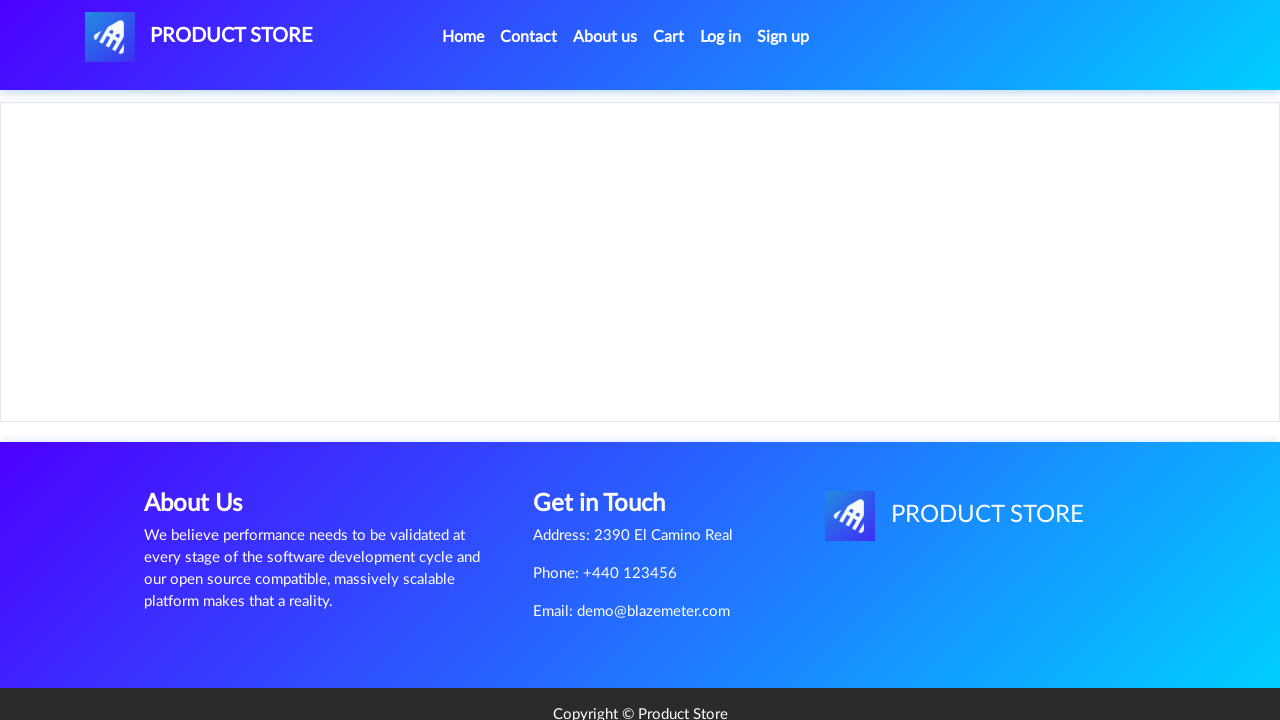

Waited 3 seconds for product page to load
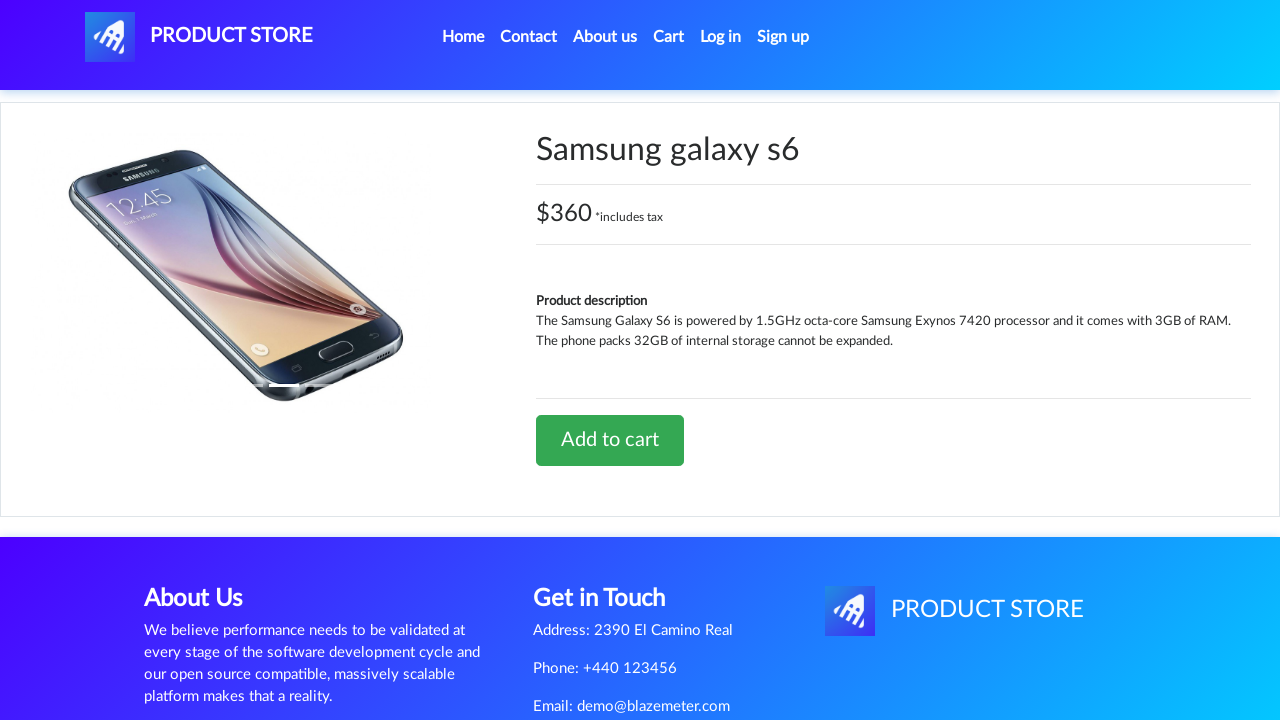

Set up dialog handler to accept confirmation
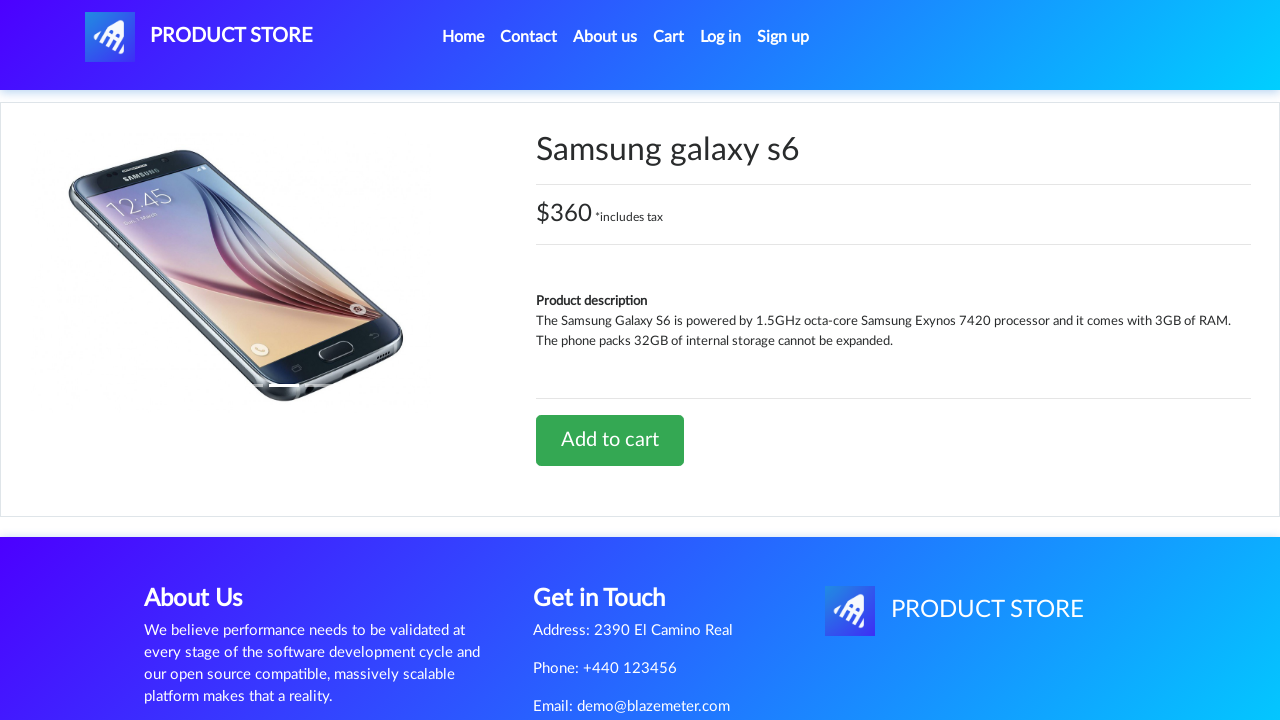

Clicked Add to cart button at (610, 440) on a:has-text('Add to cart')
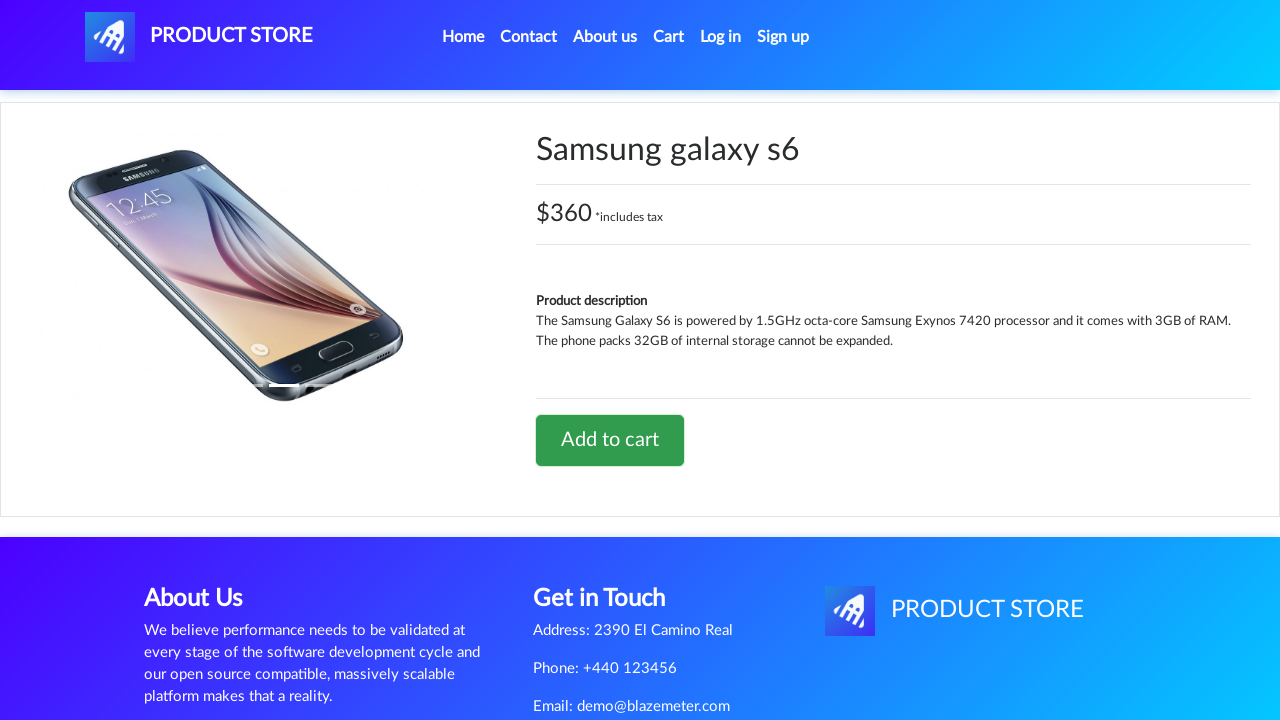

Waited 2 seconds for add to cart confirmation
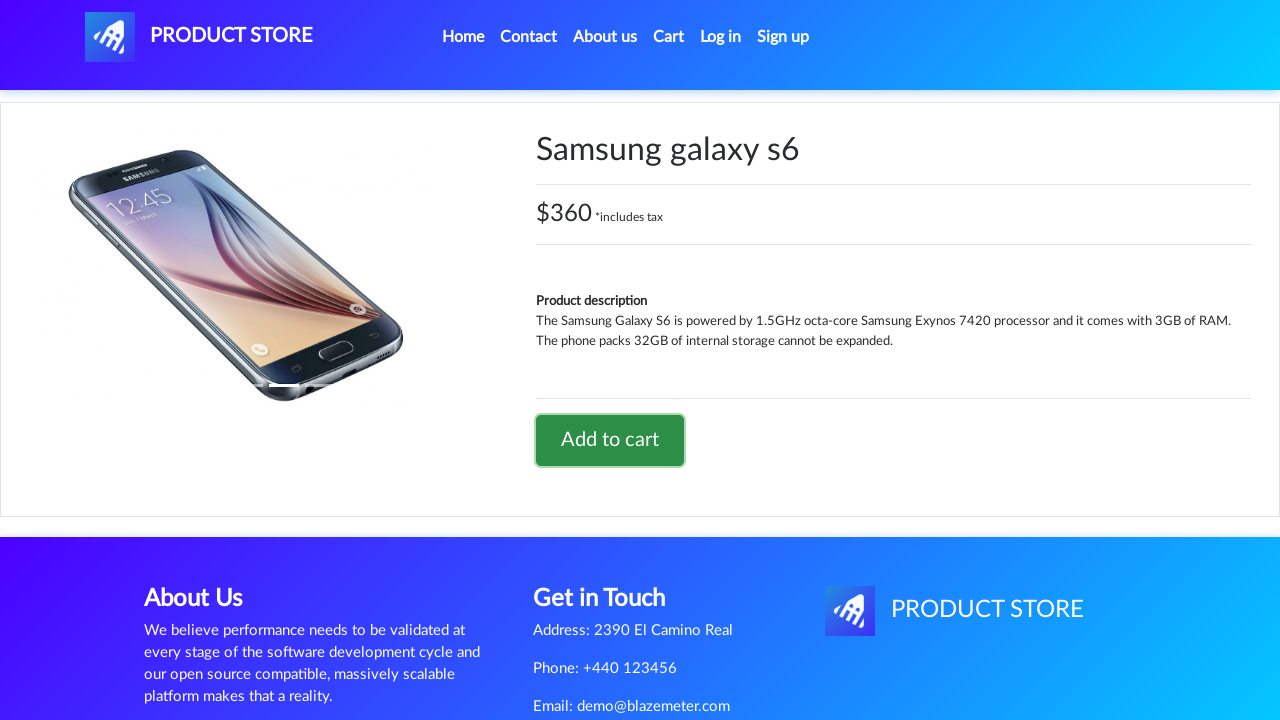

Navigated to home page at https://www.demoblaze.com/index.html
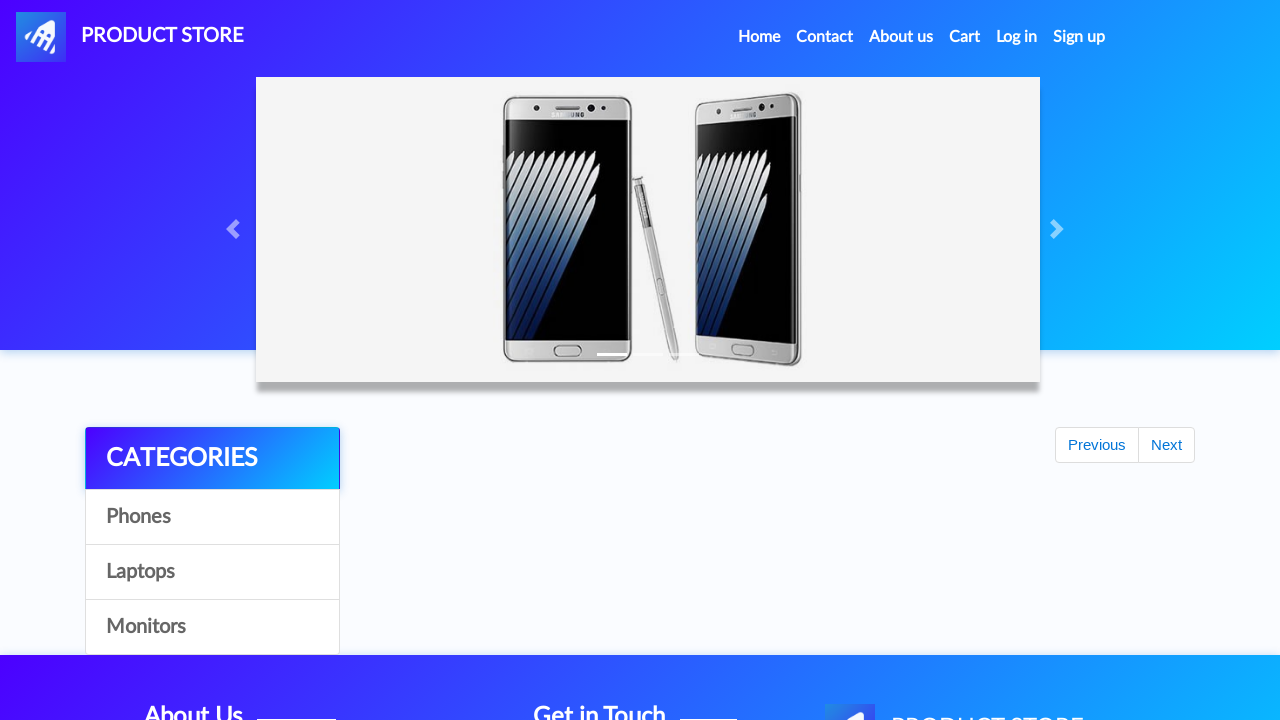

Waited 3 seconds for home page to load
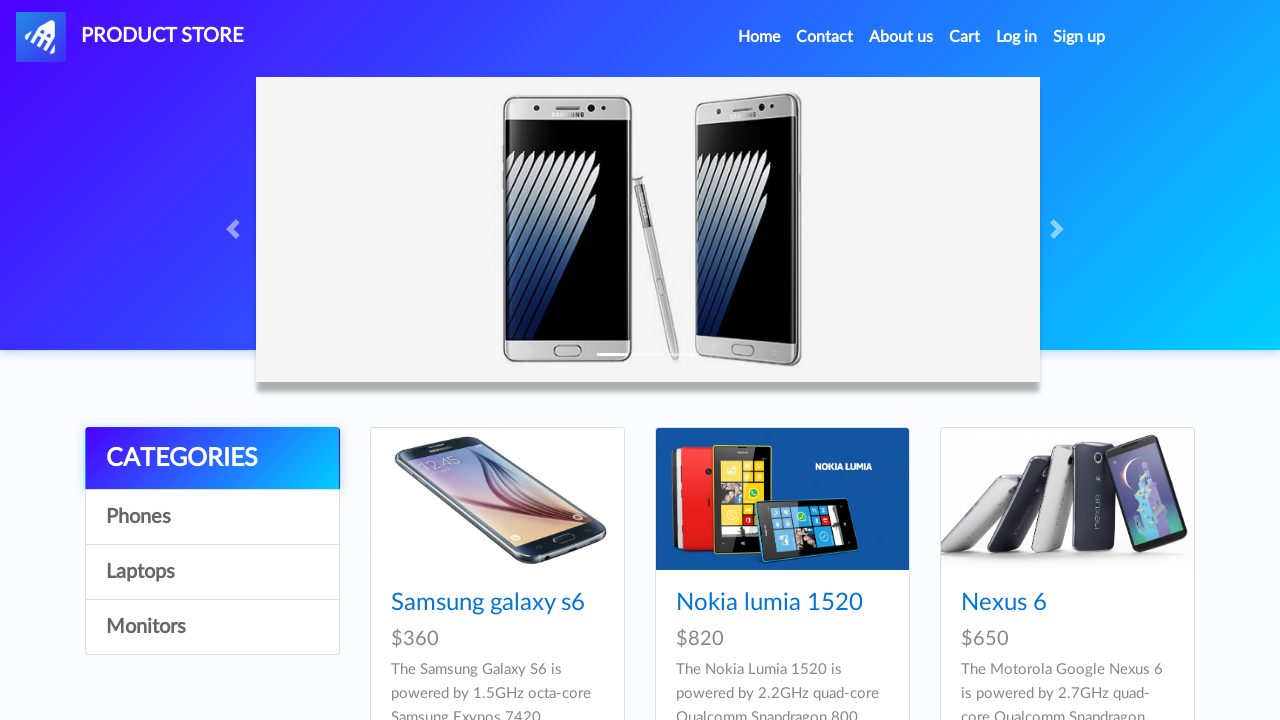

Clicked on Cart link at (965, 37) on a#cartur
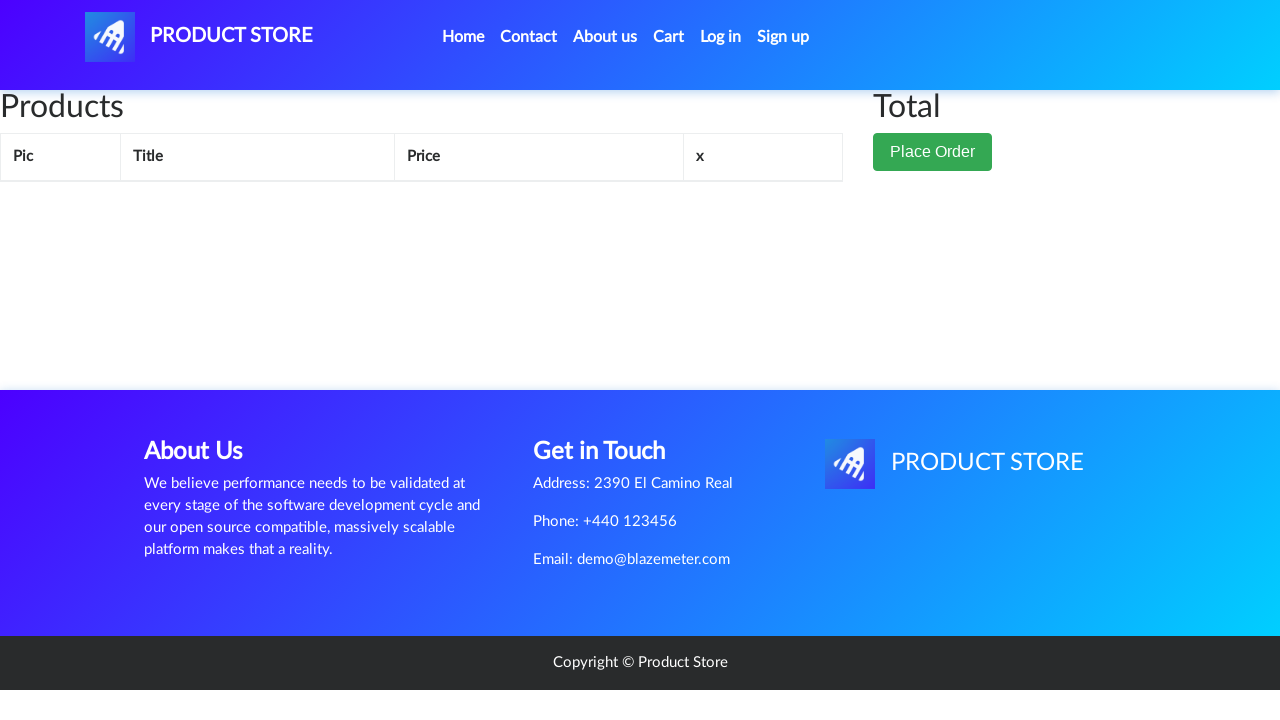

Cart loaded and product price 360 is displayed
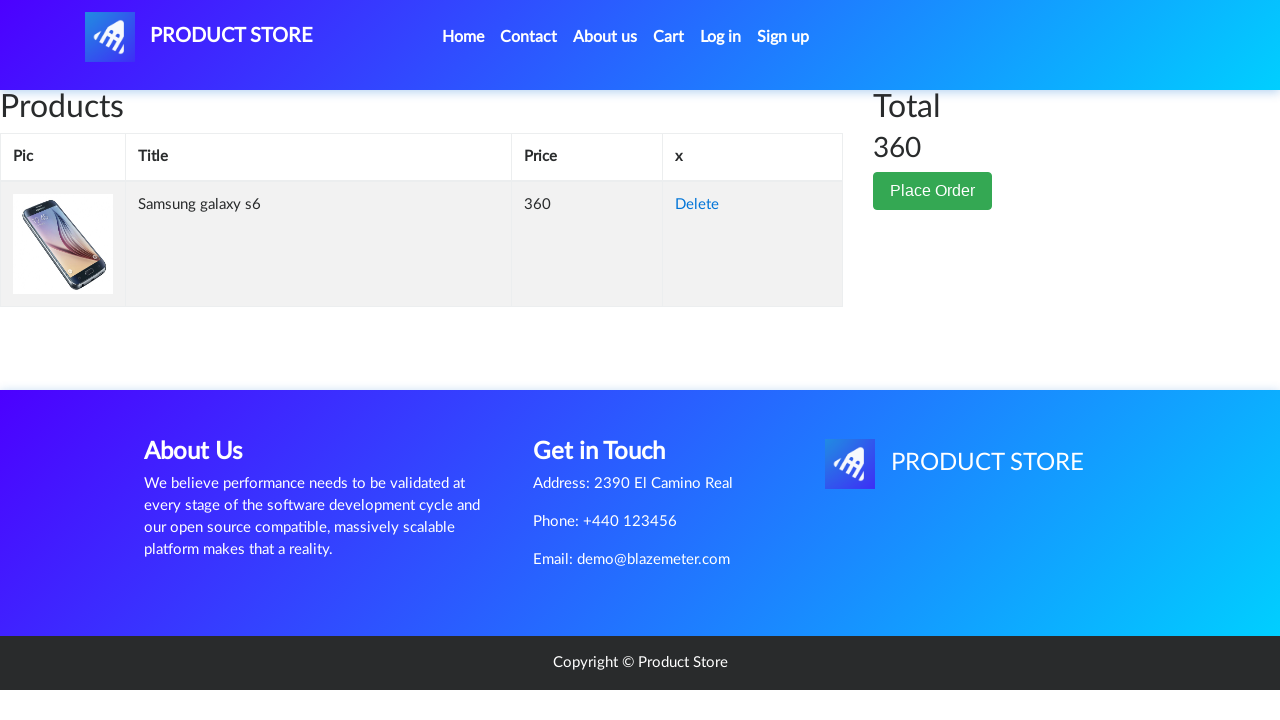

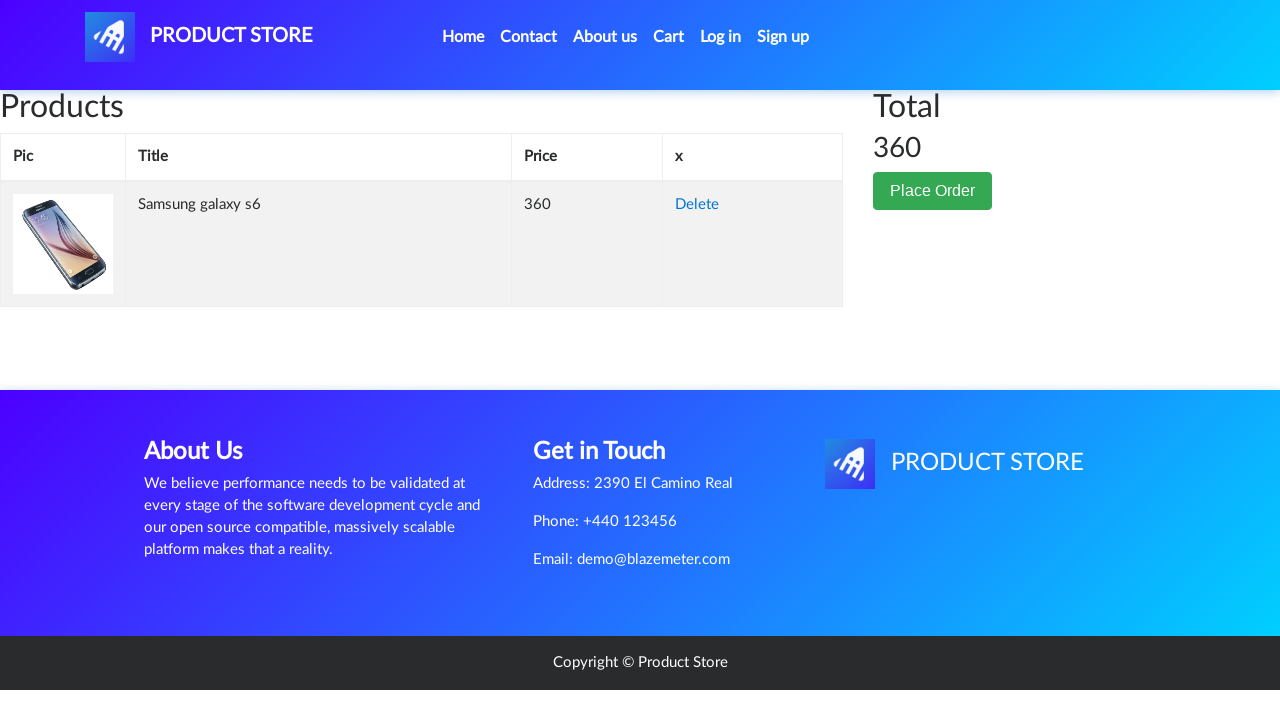